Tests marking all todo items as completed using the toggle all checkbox

Starting URL: https://demo.playwright.dev/todomvc

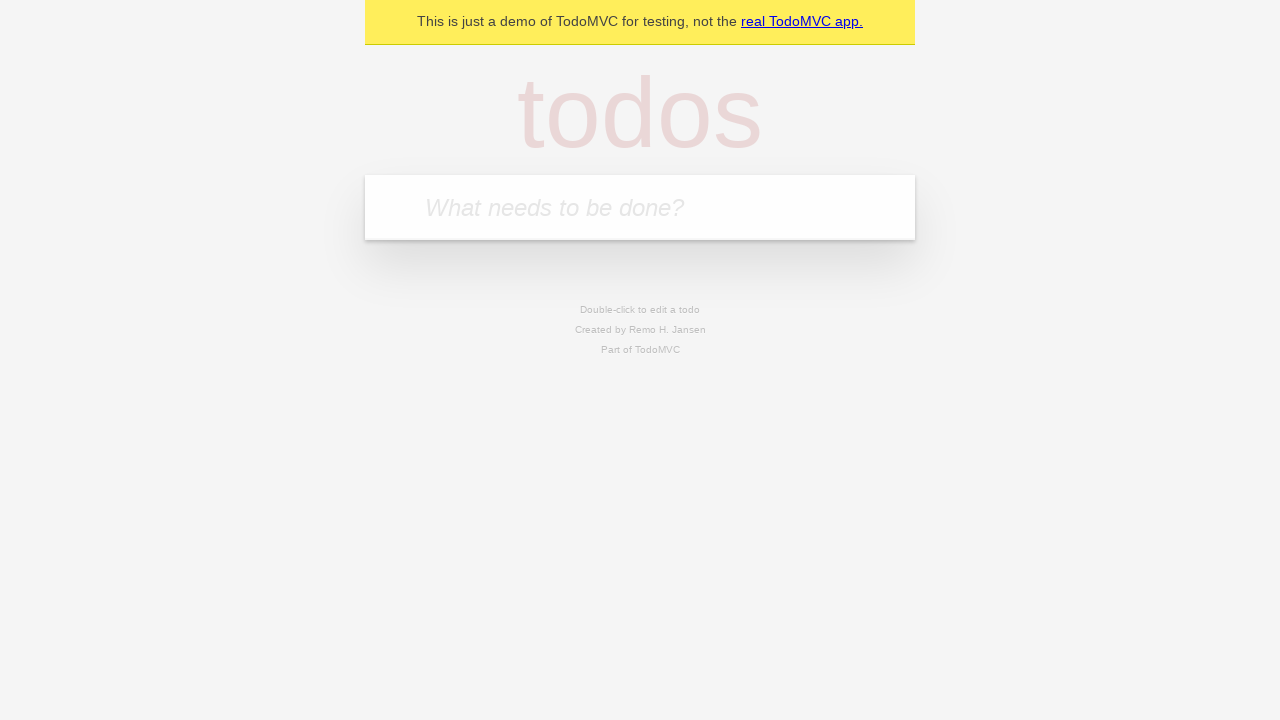

Filled todo input with 'buy some cheese' on internal:attr=[placeholder="What needs to be done?"i]
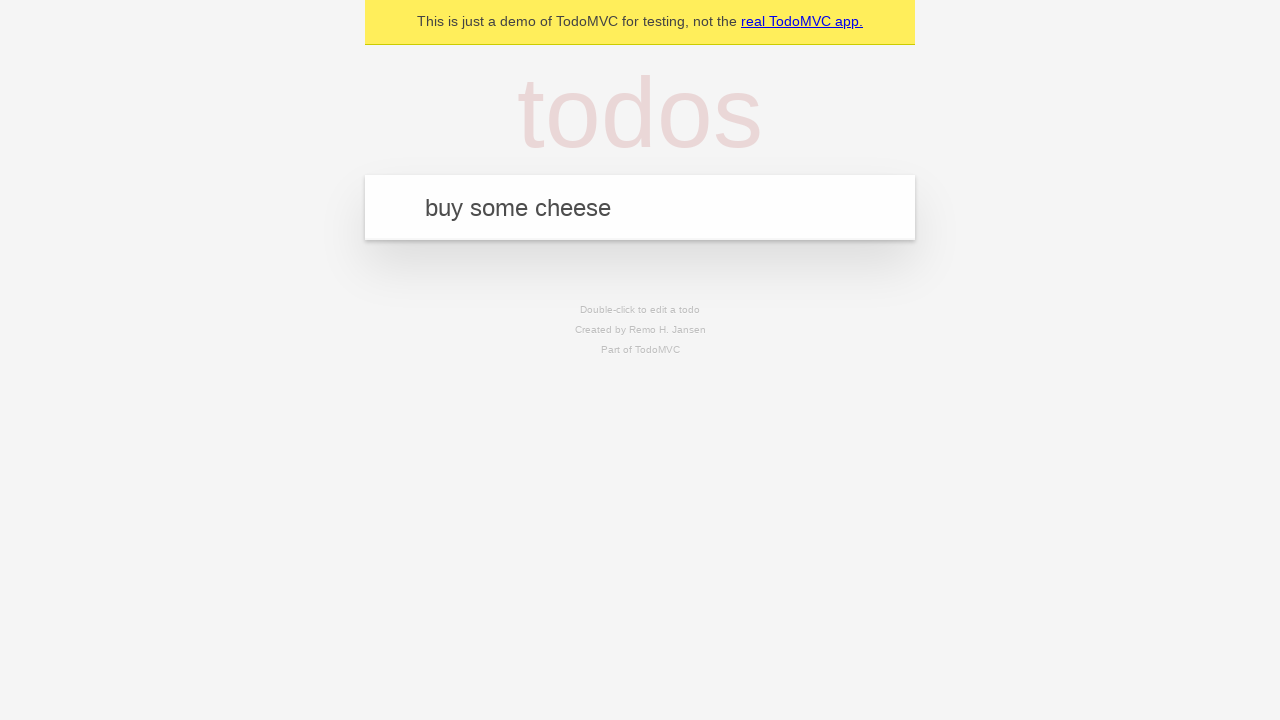

Pressed Enter to add first todo item on internal:attr=[placeholder="What needs to be done?"i]
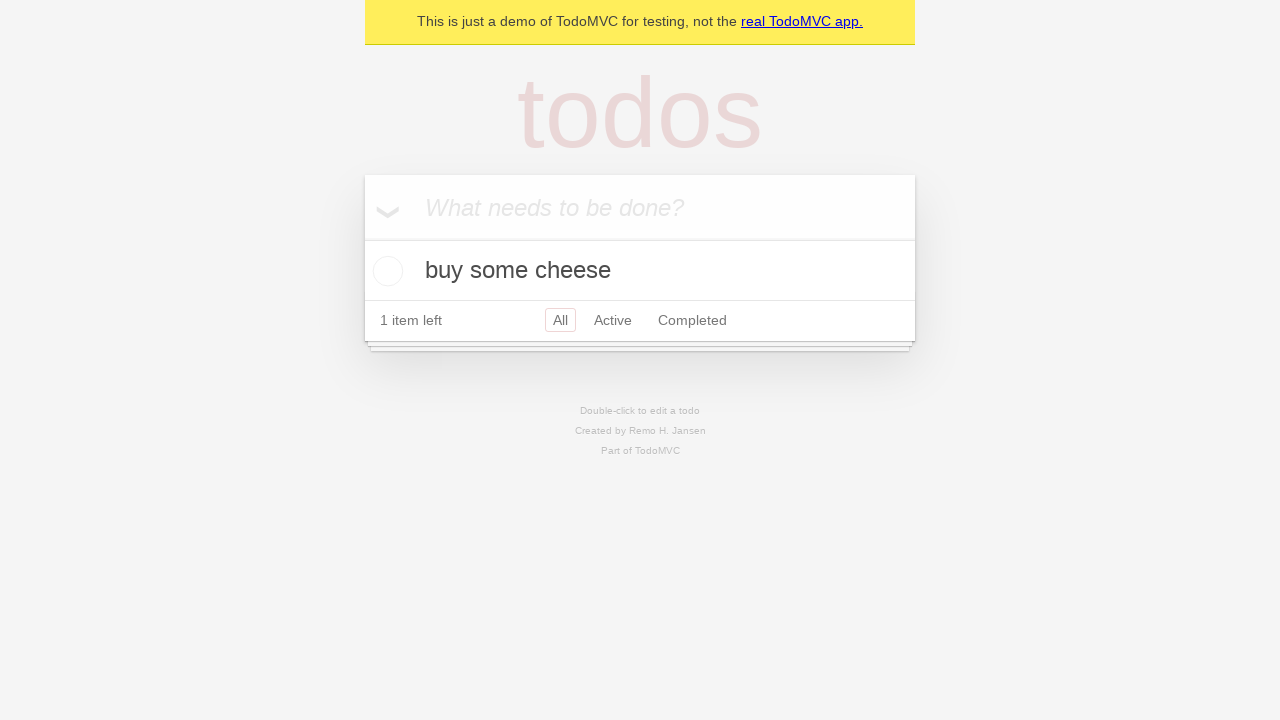

Filled todo input with 'feed the cat' on internal:attr=[placeholder="What needs to be done?"i]
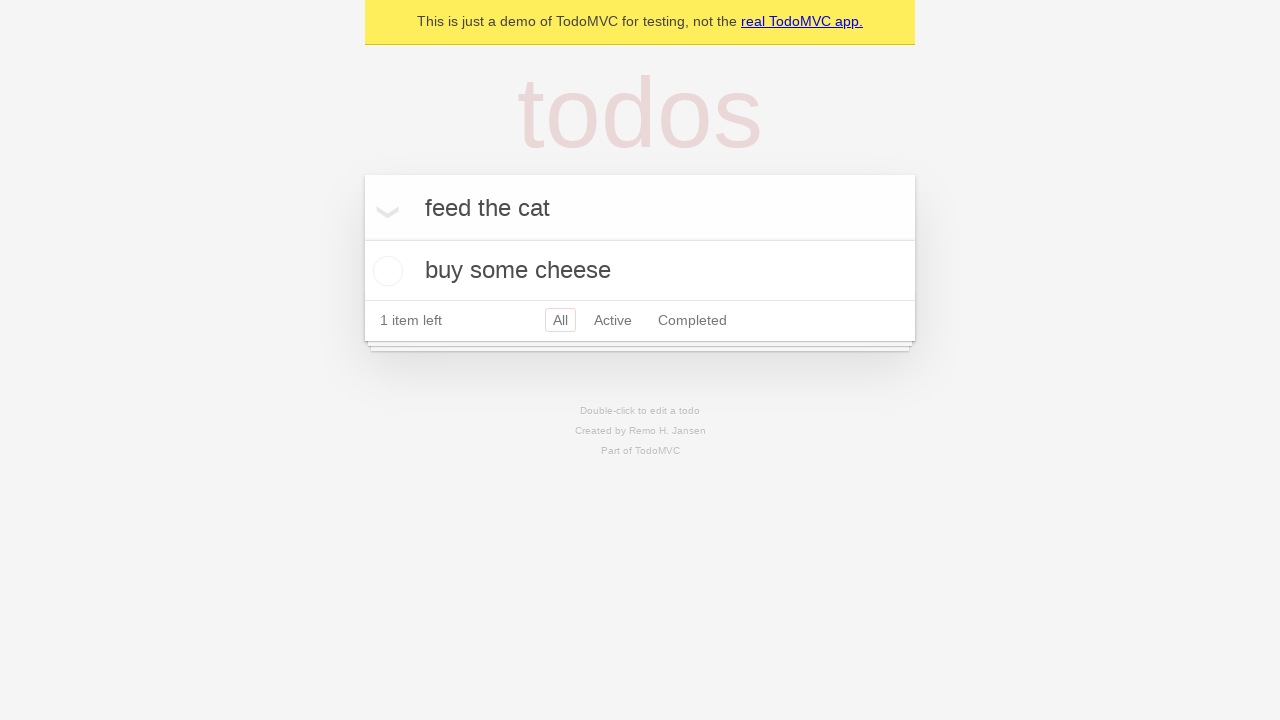

Pressed Enter to add second todo item on internal:attr=[placeholder="What needs to be done?"i]
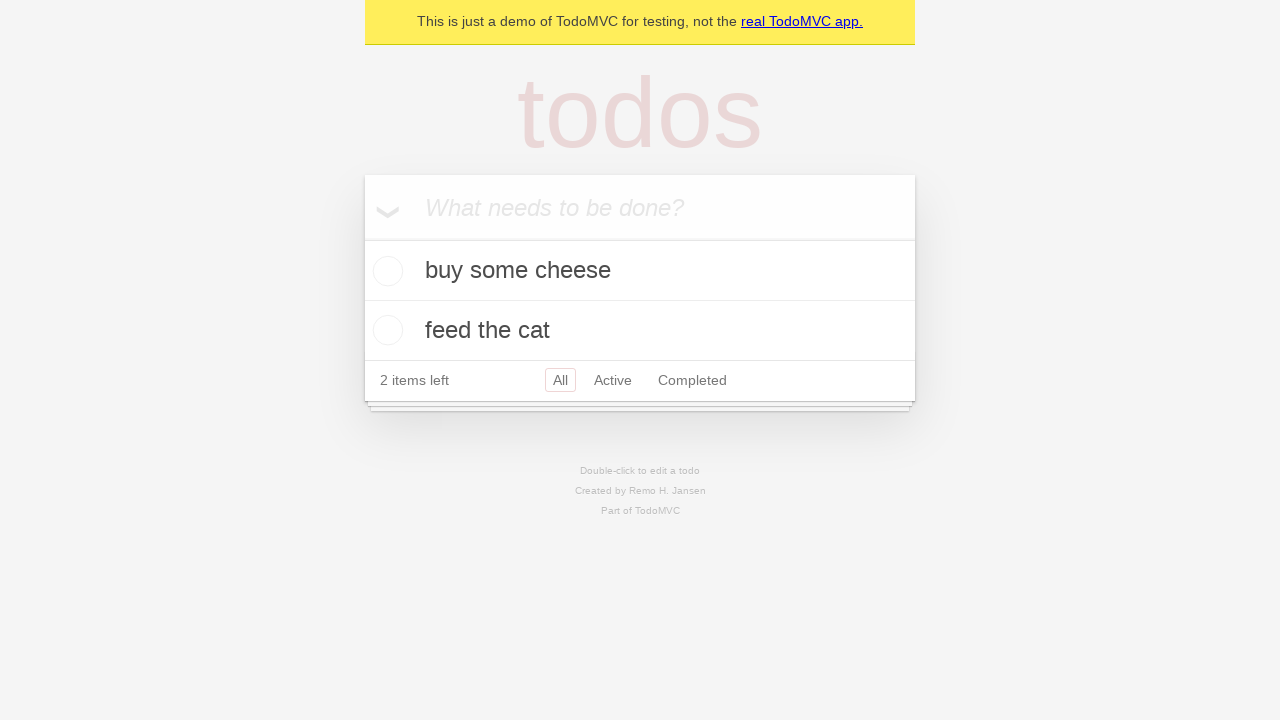

Filled todo input with 'book a doctors appointment' on internal:attr=[placeholder="What needs to be done?"i]
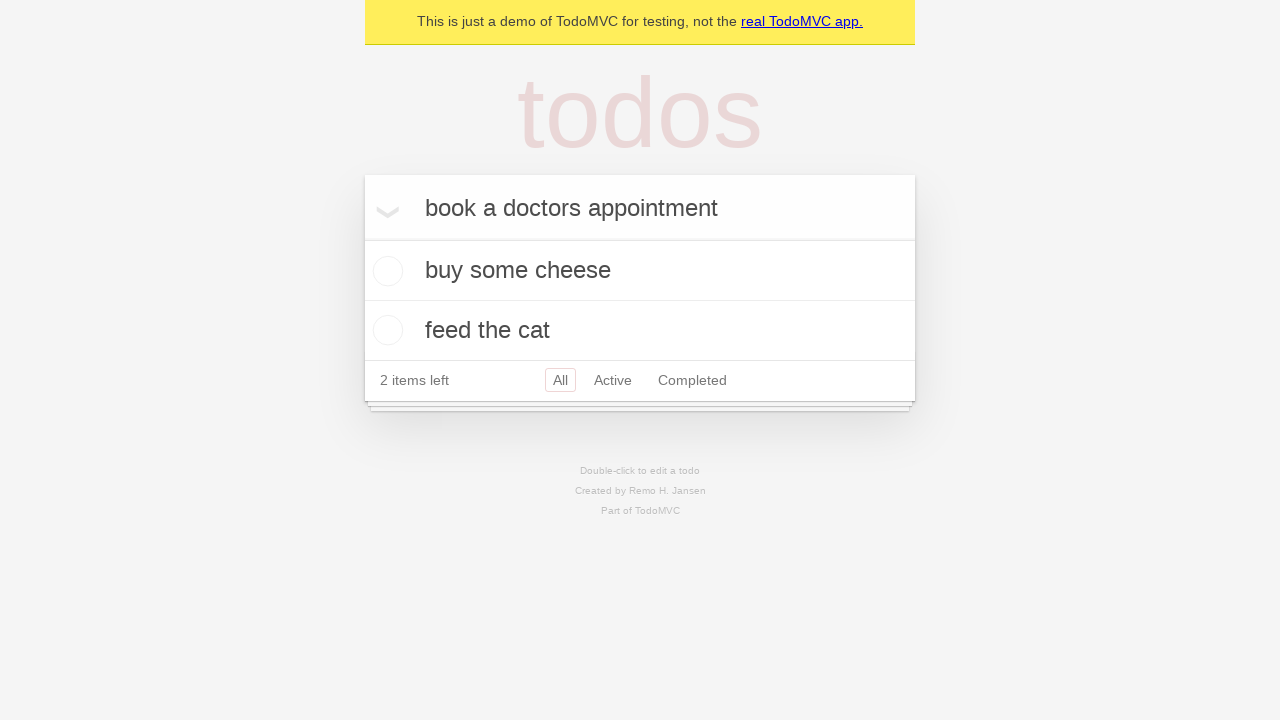

Pressed Enter to add third todo item on internal:attr=[placeholder="What needs to be done?"i]
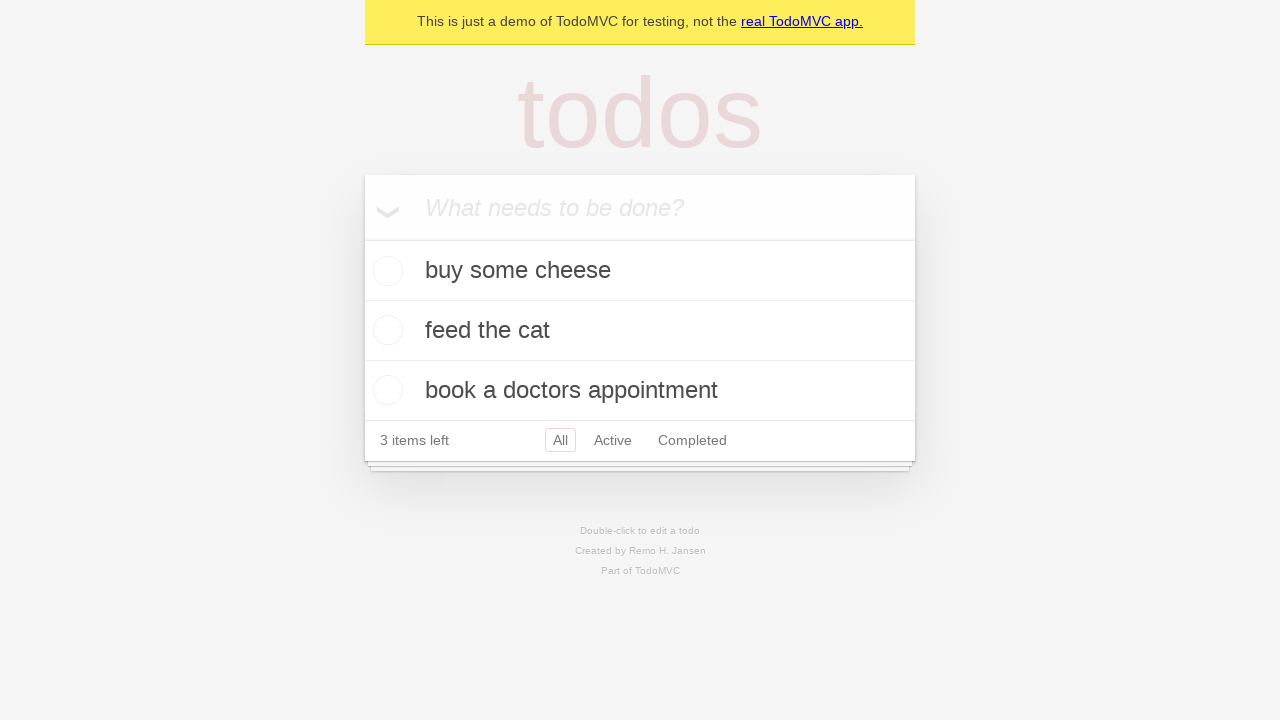

Clicked 'Mark all as complete' checkbox to mark all items as completed at (362, 238) on internal:label="Mark all as complete"i
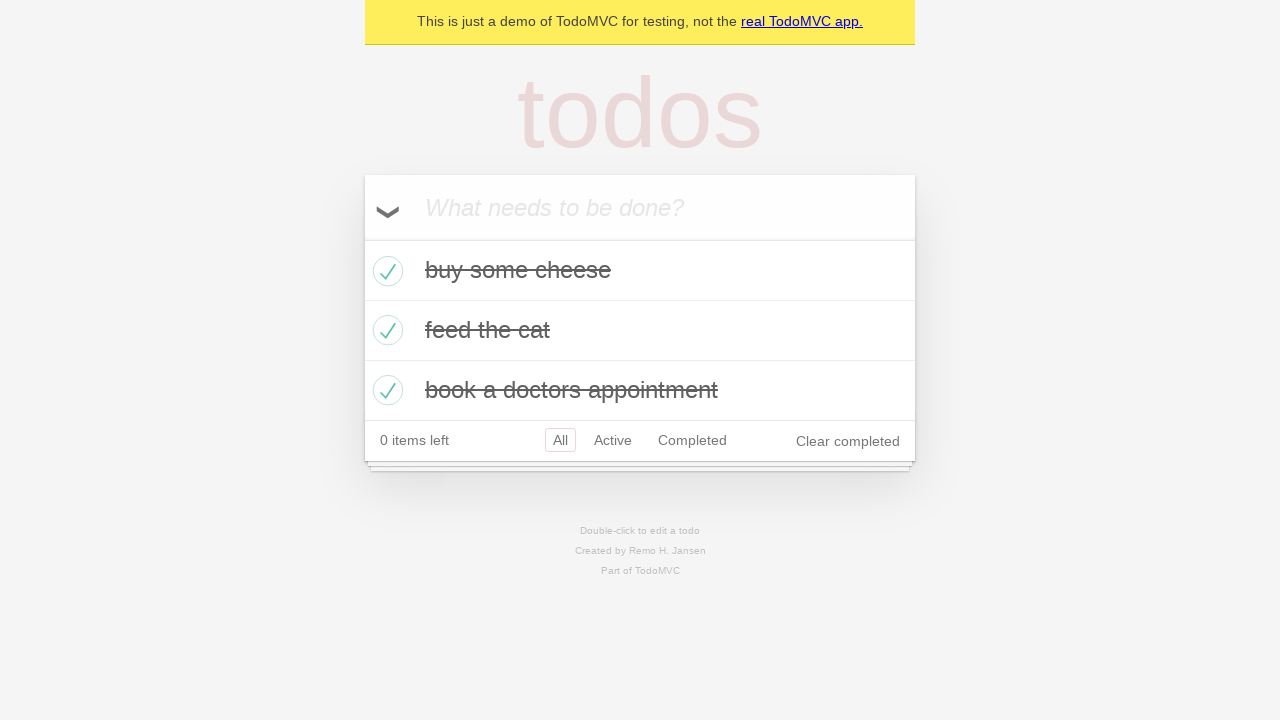

All todo items marked as completed and visible with completed state
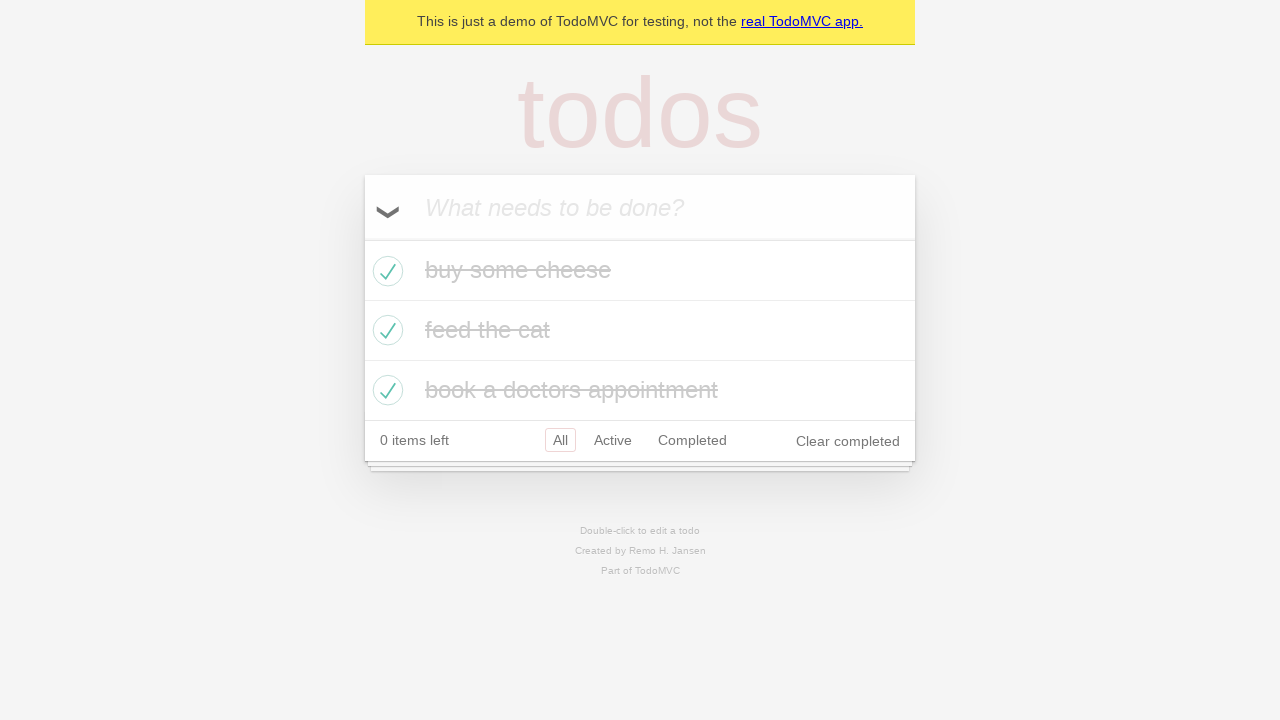

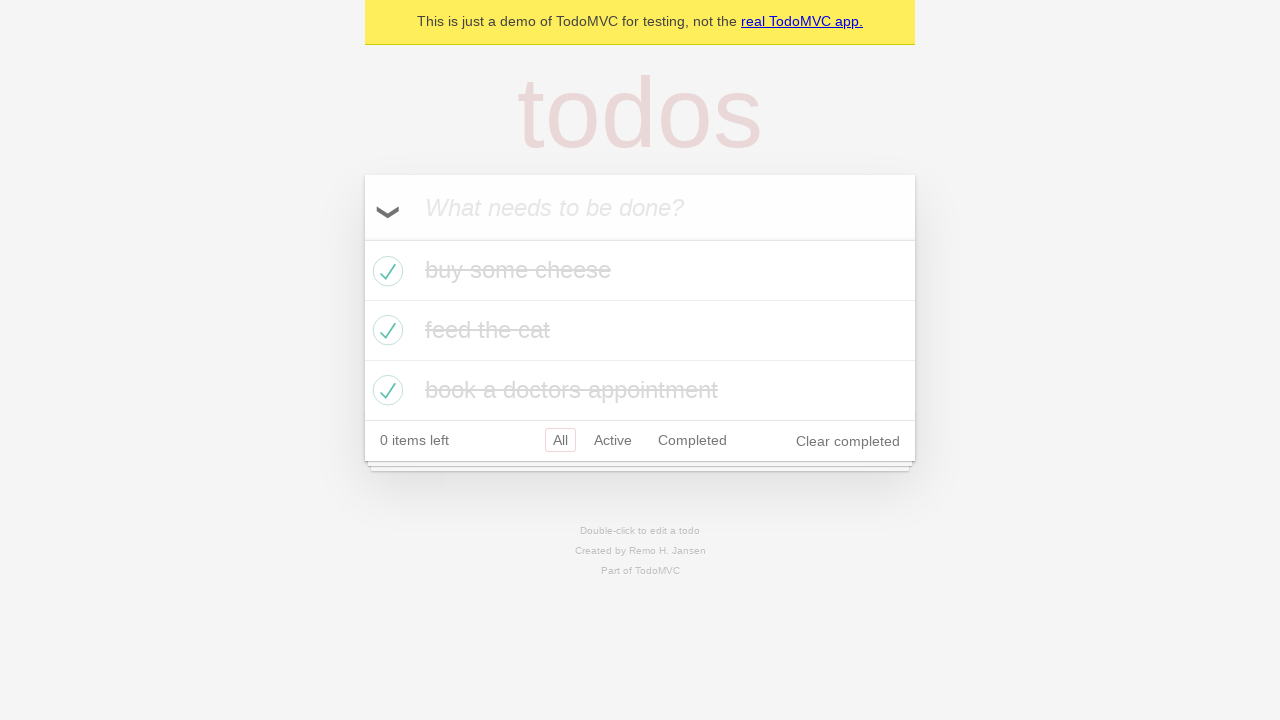